Tests multiple file upload functionality by uploading two text files to a file upload demo page

Starting URL: https://davidwalsh.name/demo/multiple-file-upload.php

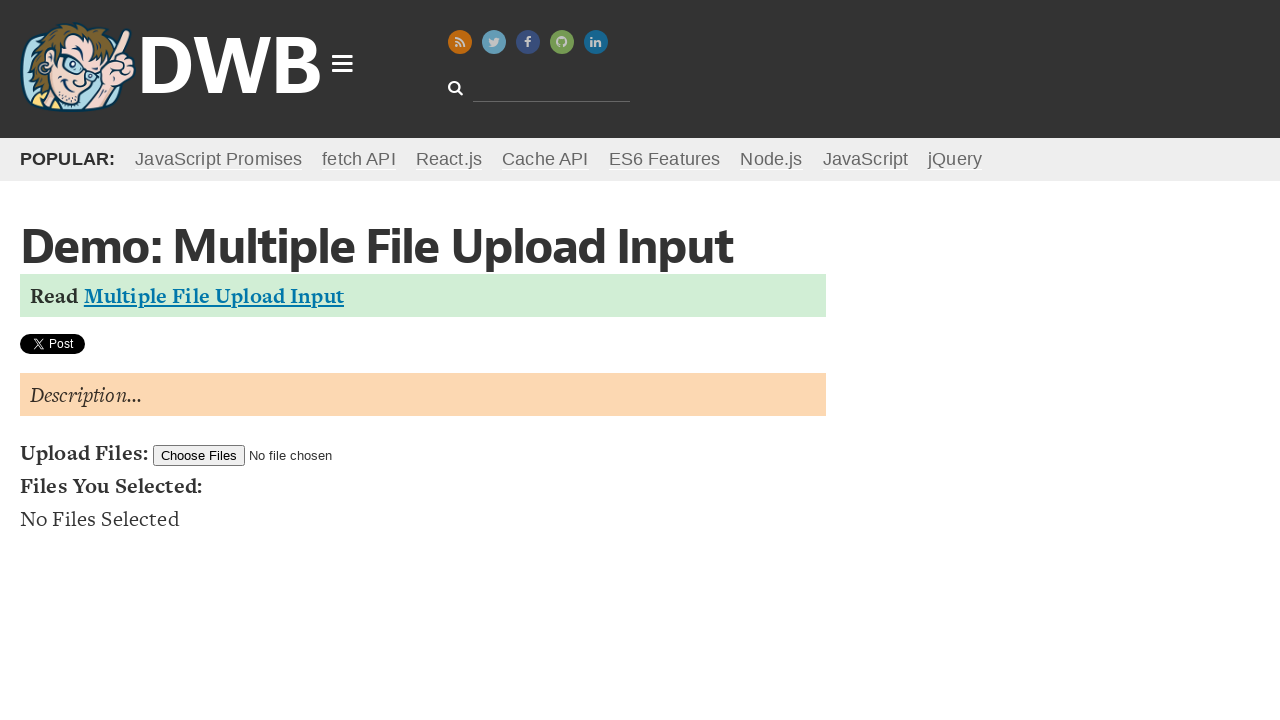

Created test file 1 with sample content
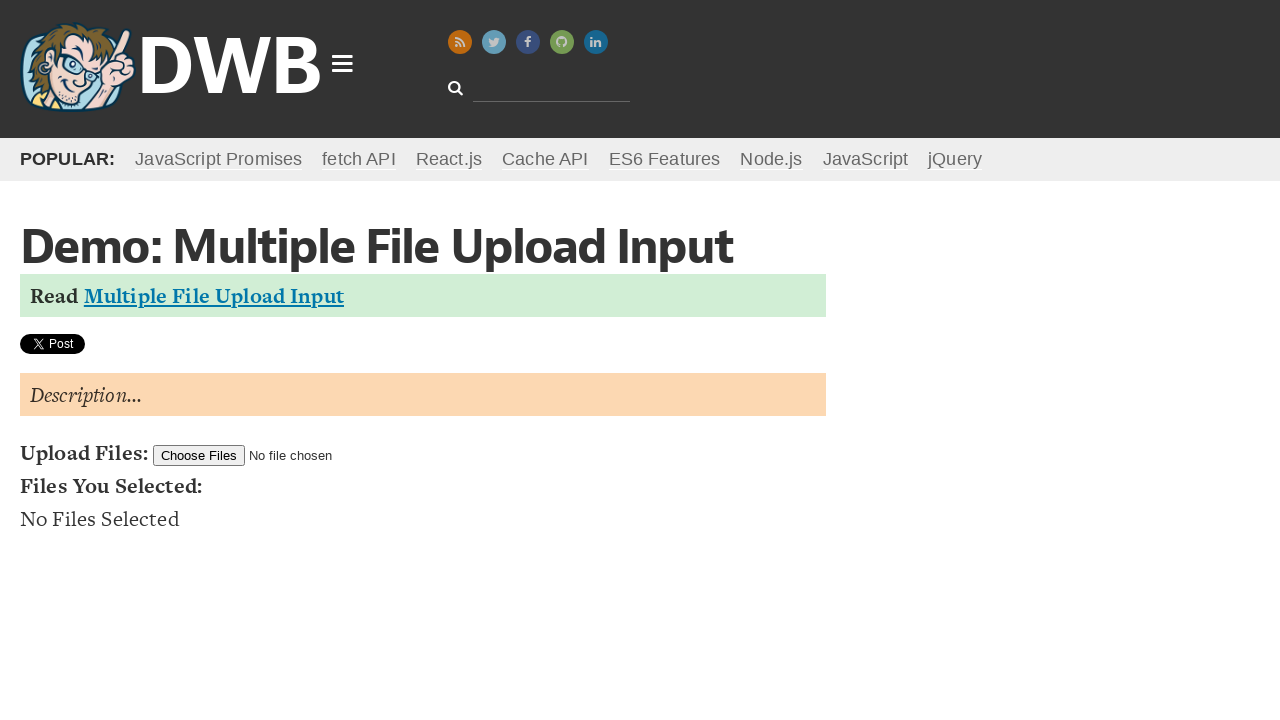

Created test file 2 with sample content
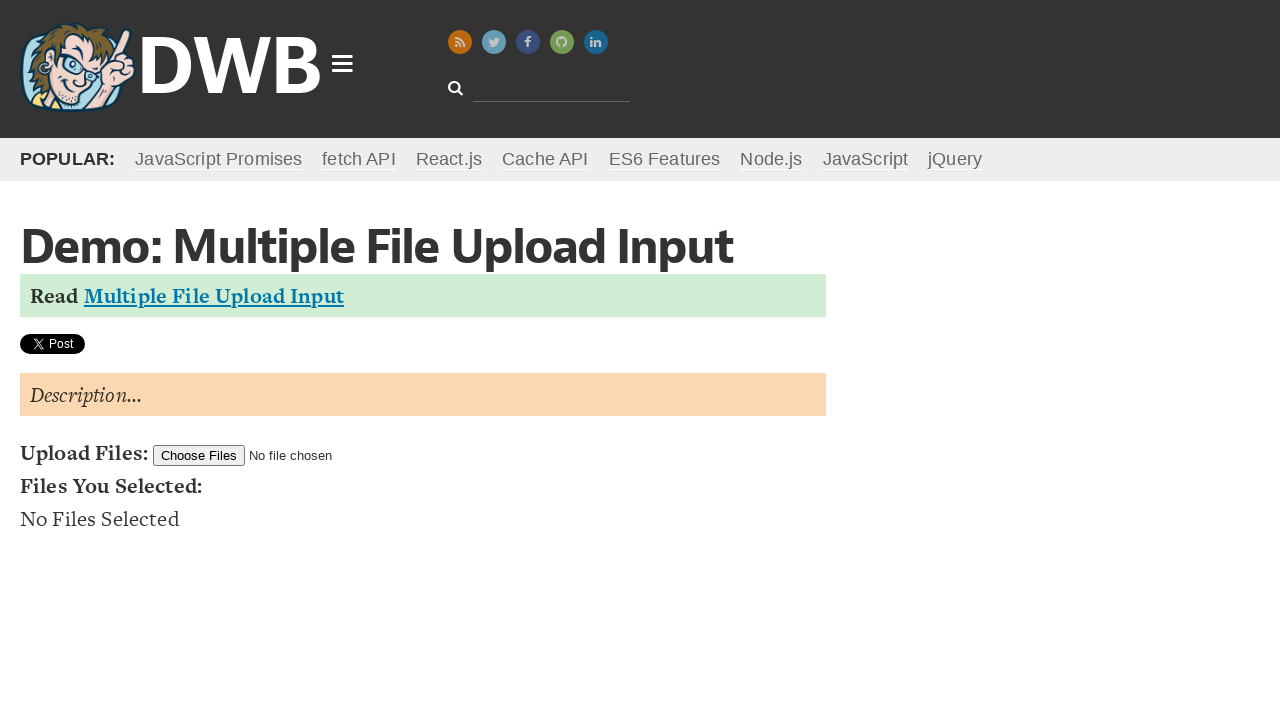

Set input files for upload with test1.txt and test2.txt
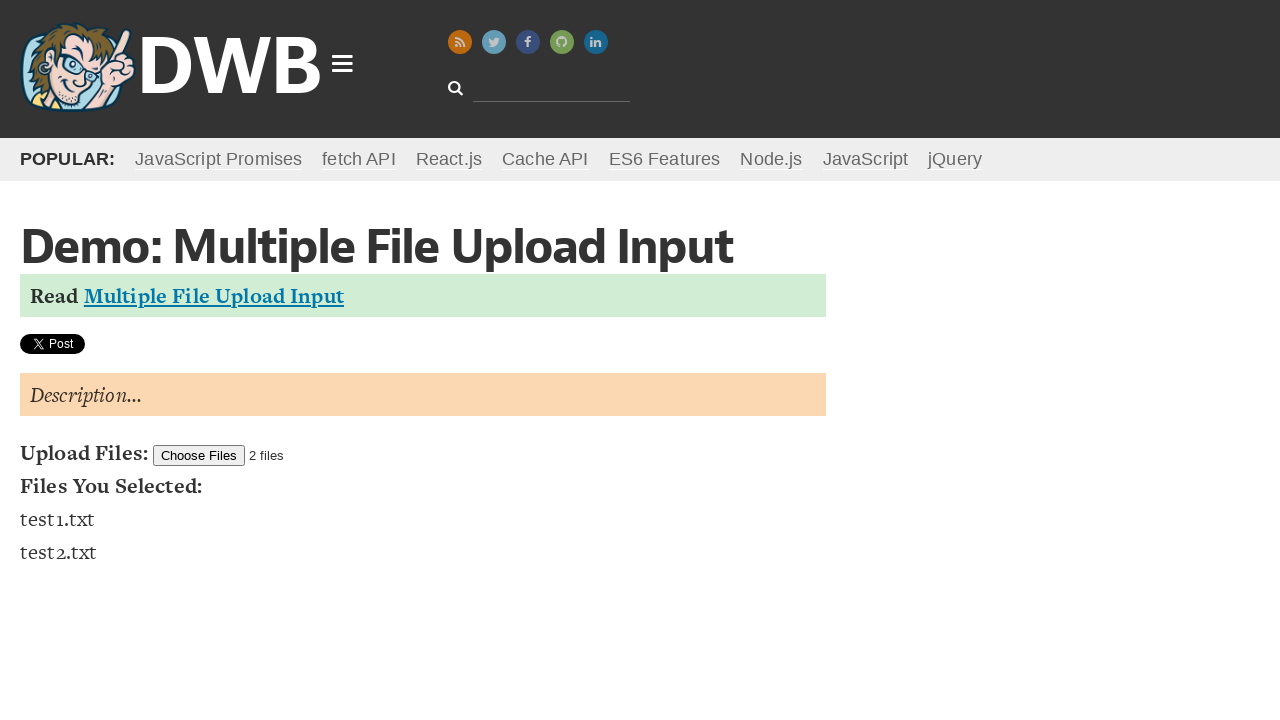

Verified files were registered and file list appeared on page
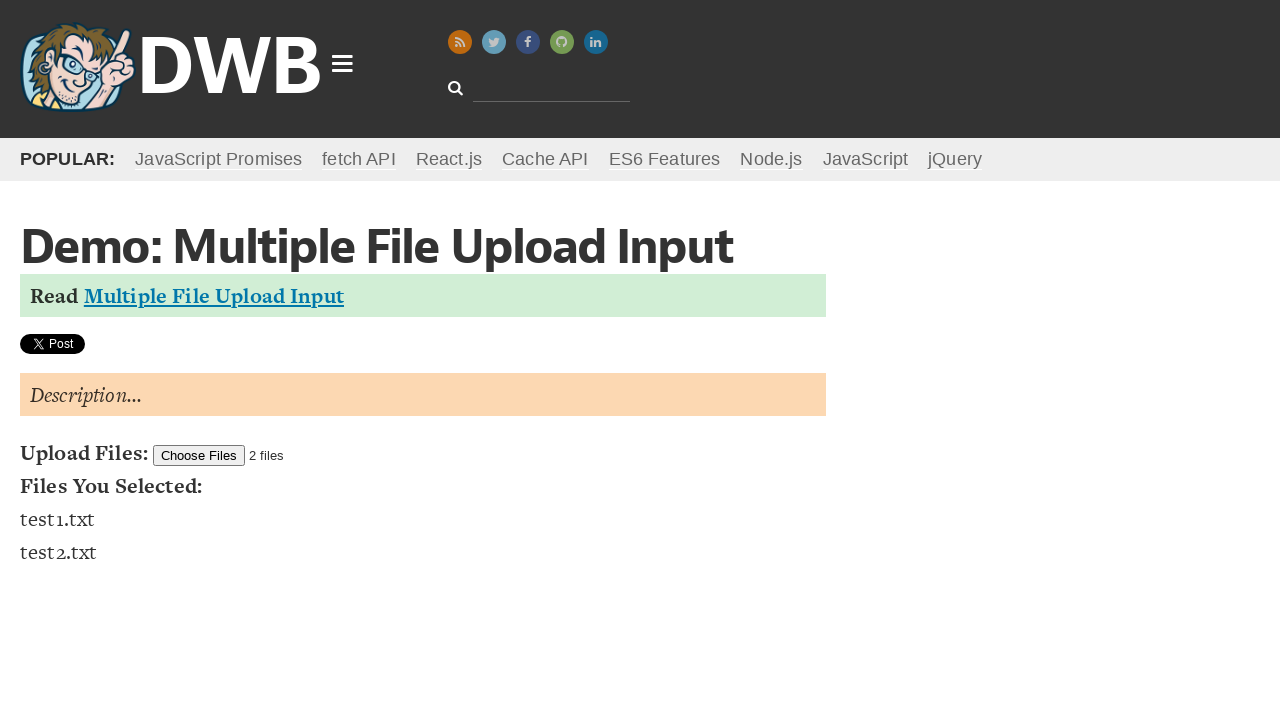

Deleted test file 1 from temp directory
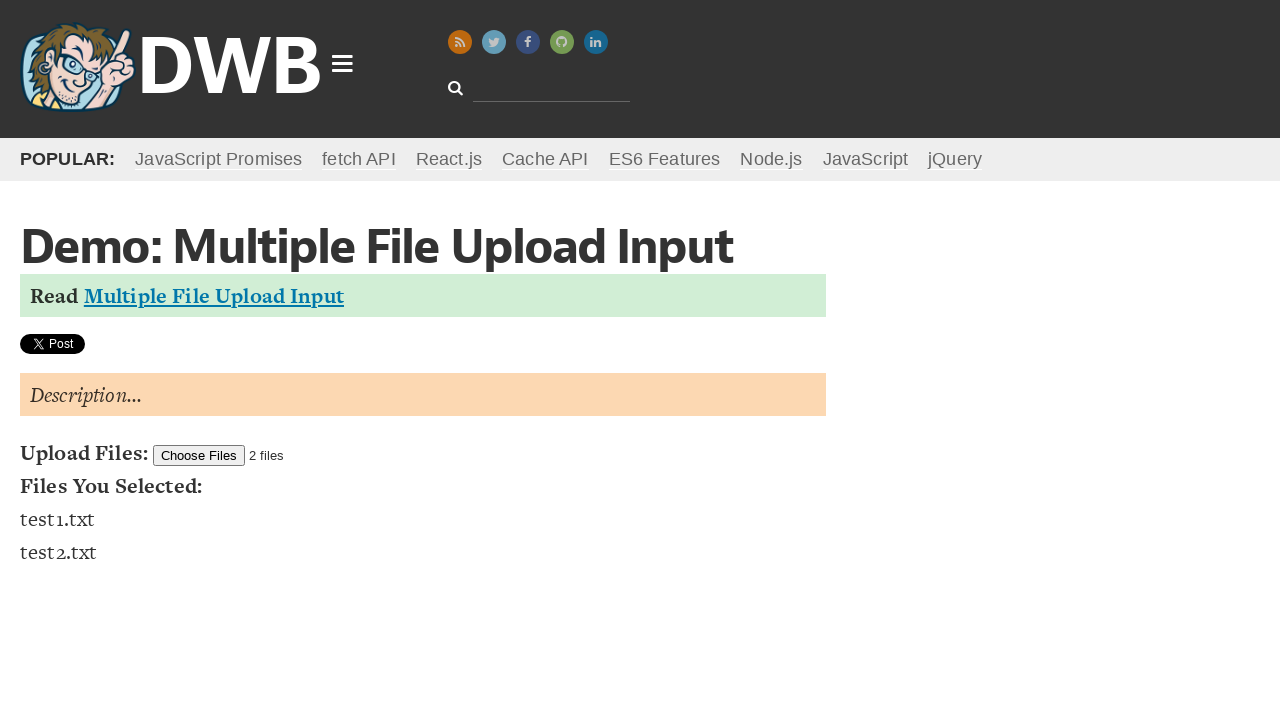

Deleted test file 2 from temp directory
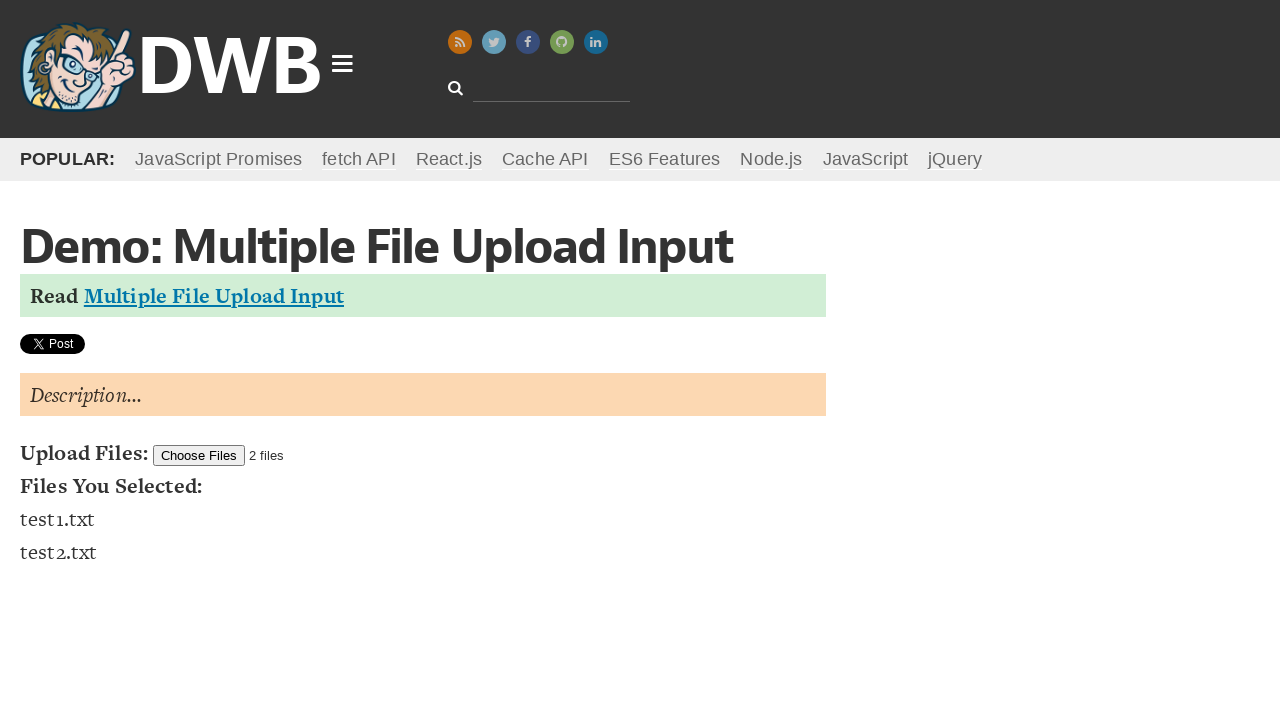

Removed temporary directory
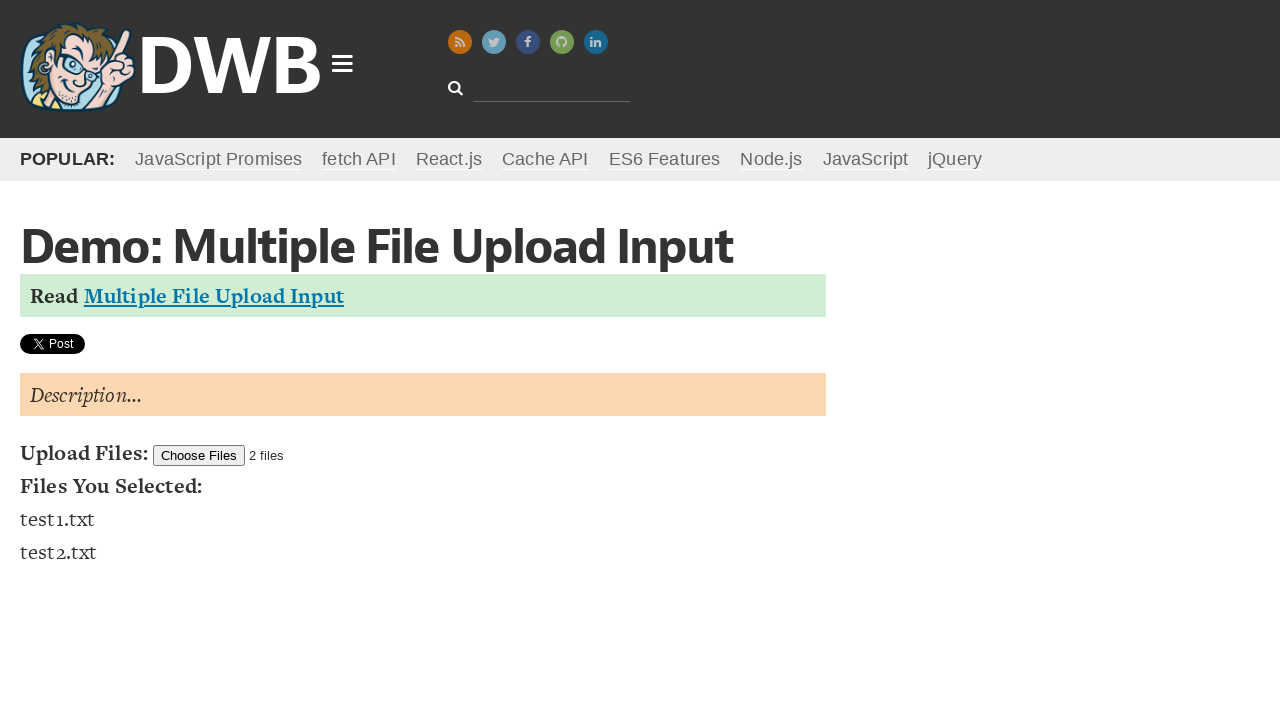

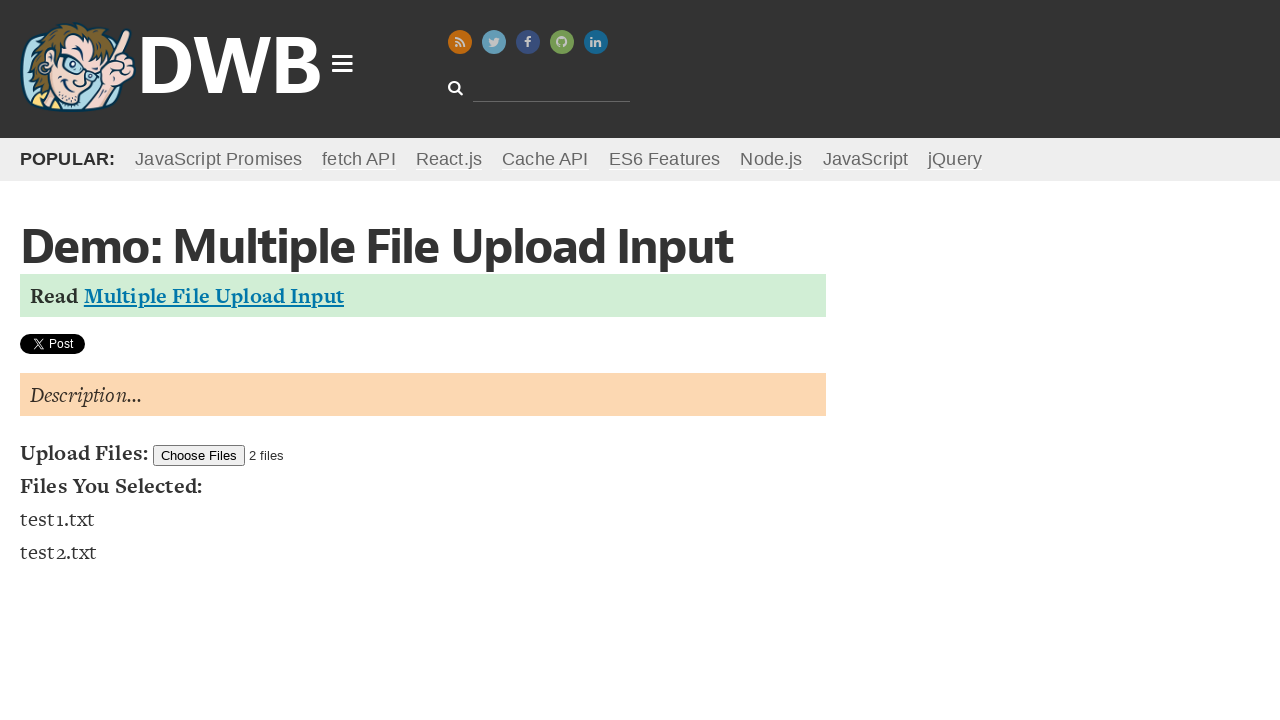